Tests the job search functionality on Adidas careers website by entering a position keyword and location, clicking the search button, and verifying that results are displayed.

Starting URL: https://careers.adidas-group.com/

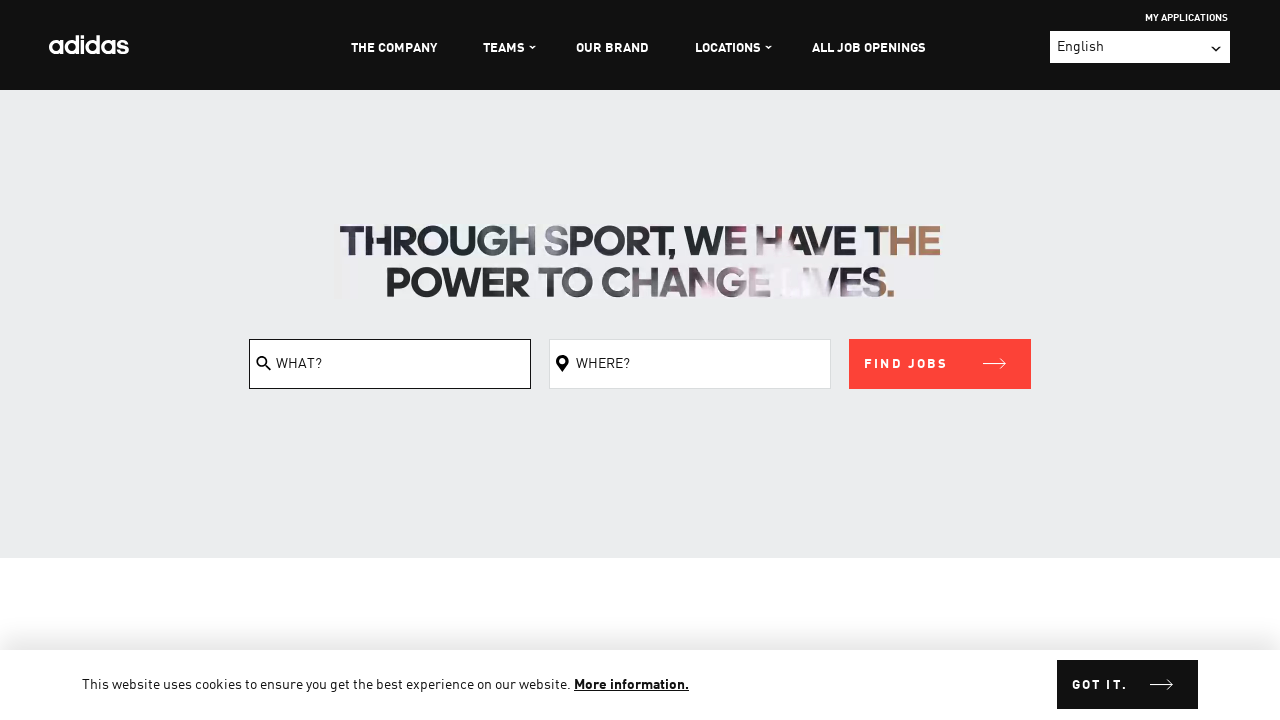

Filled position keyword field with 'Software Engineer' on #filterKeyword
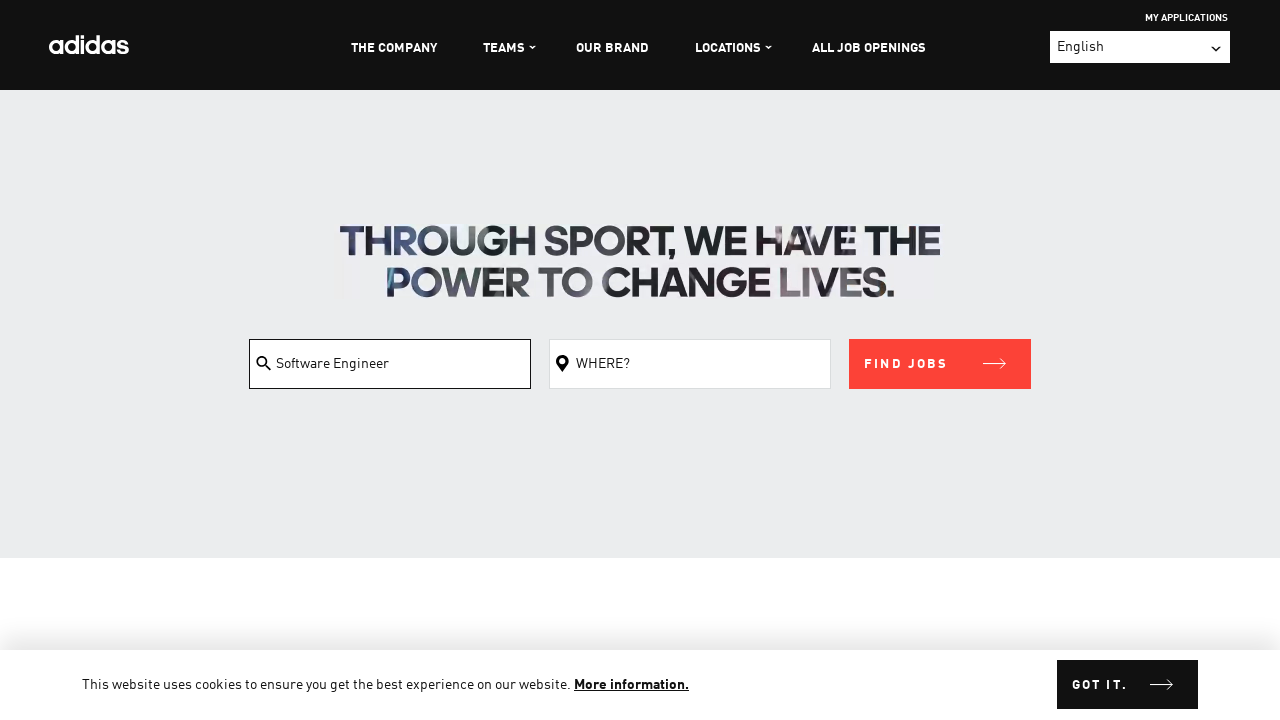

Filled location field with 'Amsterdam' on #filterLocation
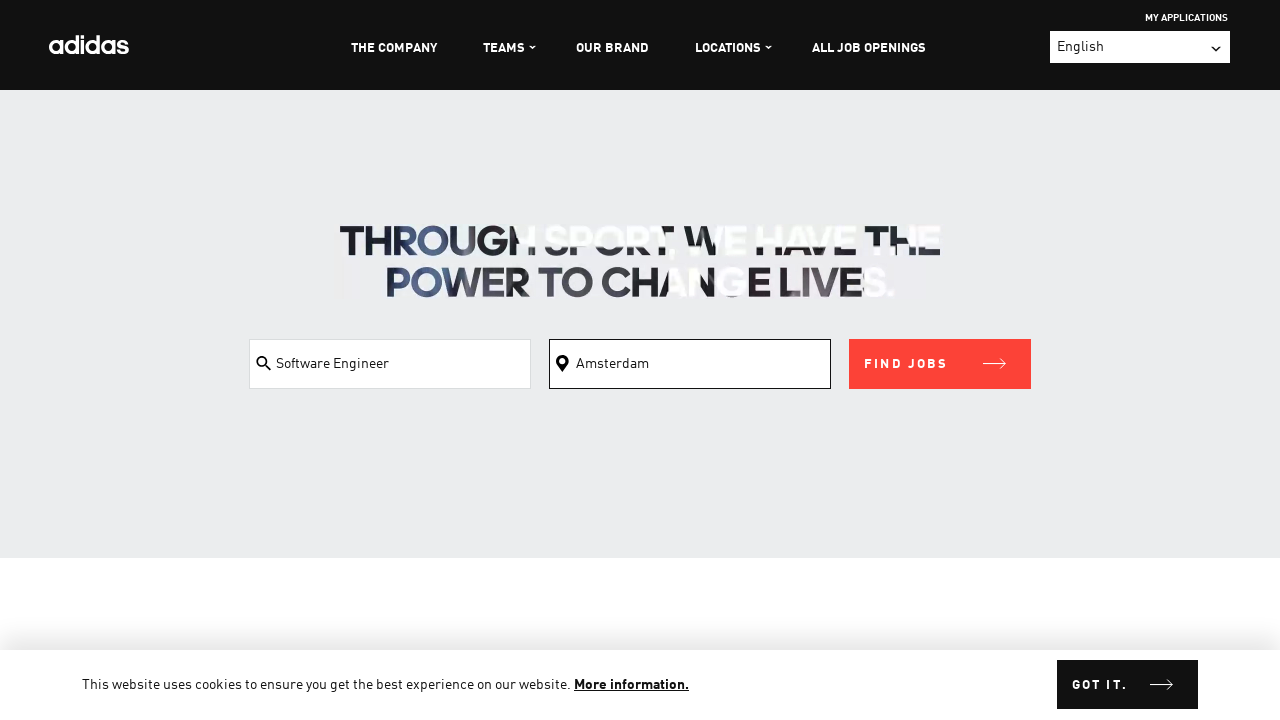

Clicked the Find Jobs submit button at (940, 364) on button[class$='submit']
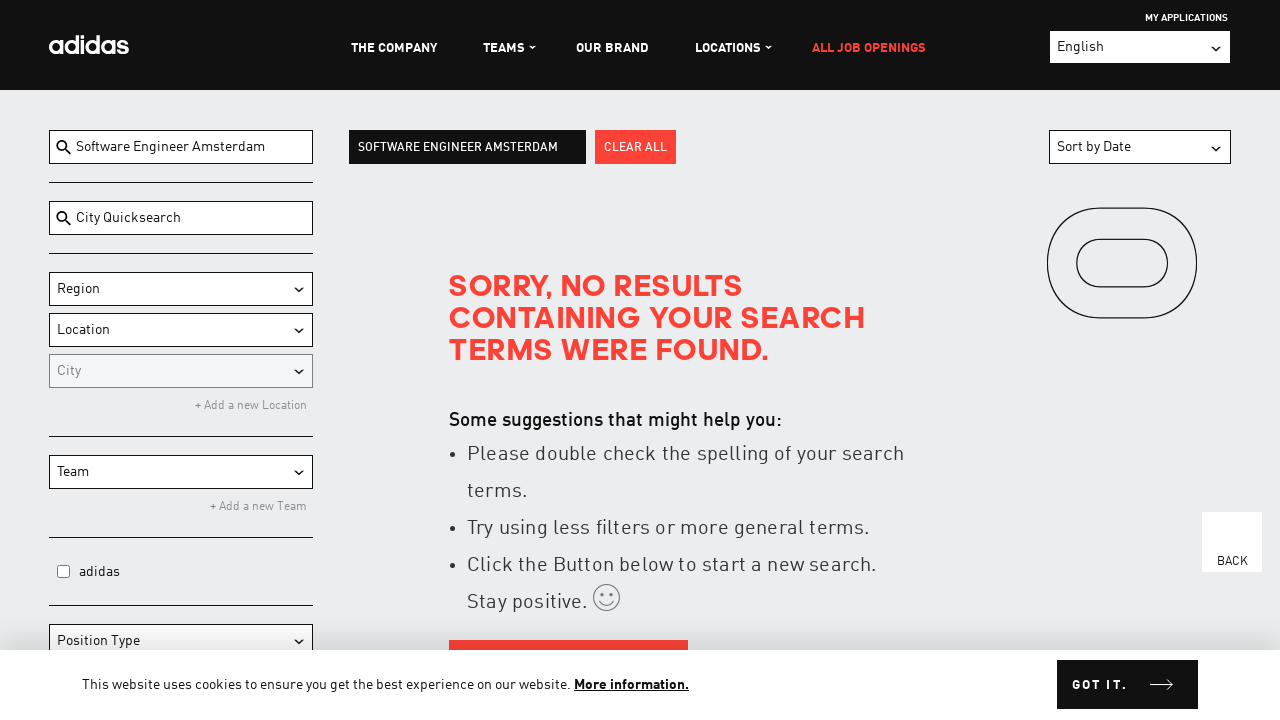

Search results loaded and verified
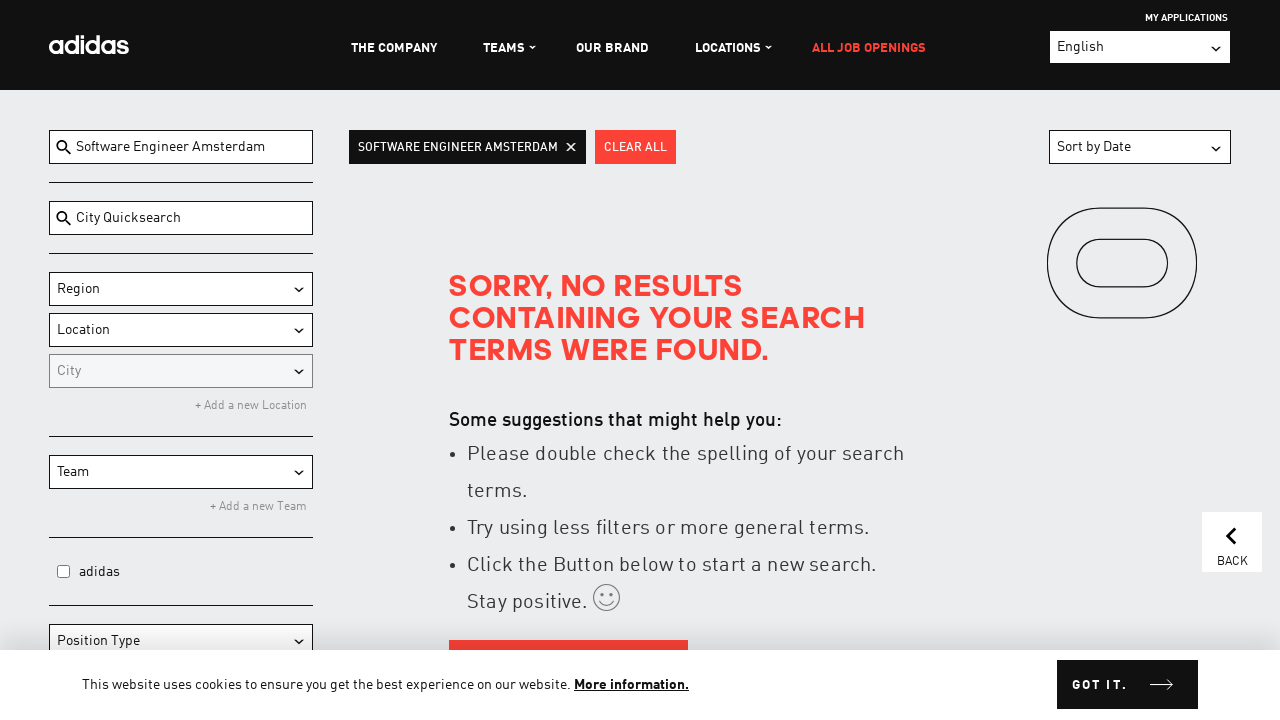

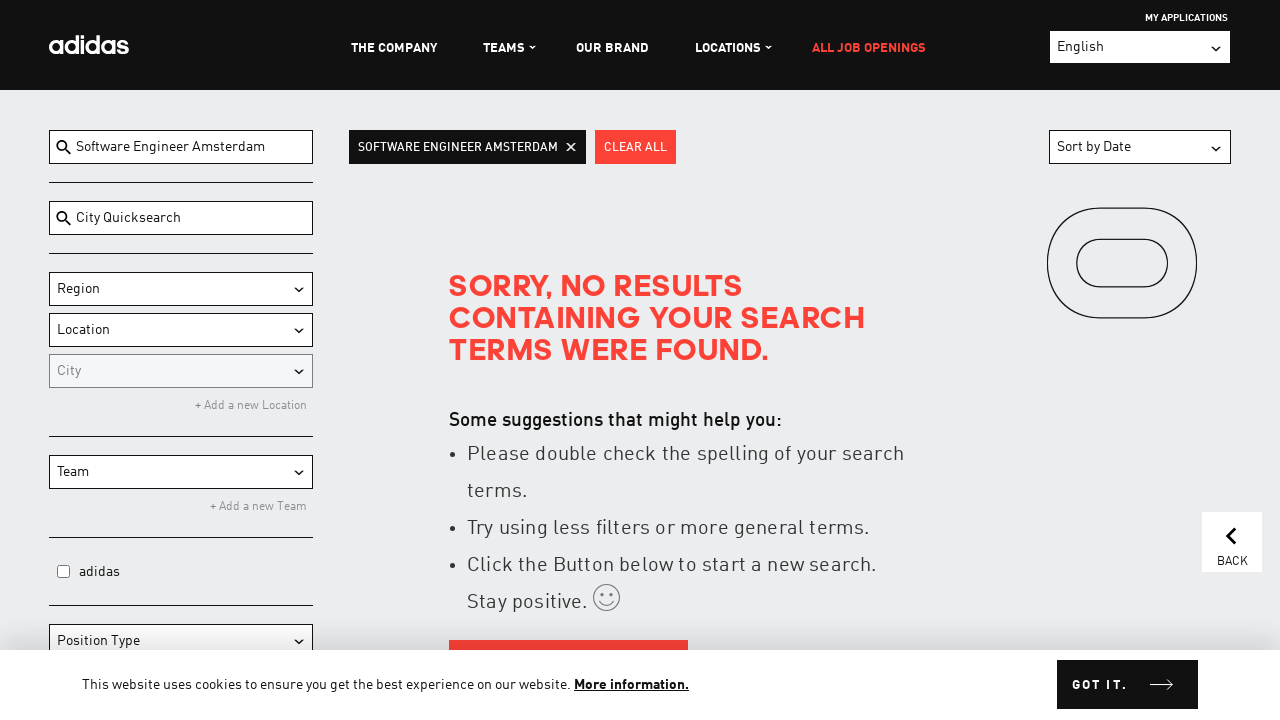